Tests JavaScript confirm dialog handling by clicking a button that triggers a confirm alert, then accepting the dialog

Starting URL: https://rahulshettyacademy.com/AutomationPractice/

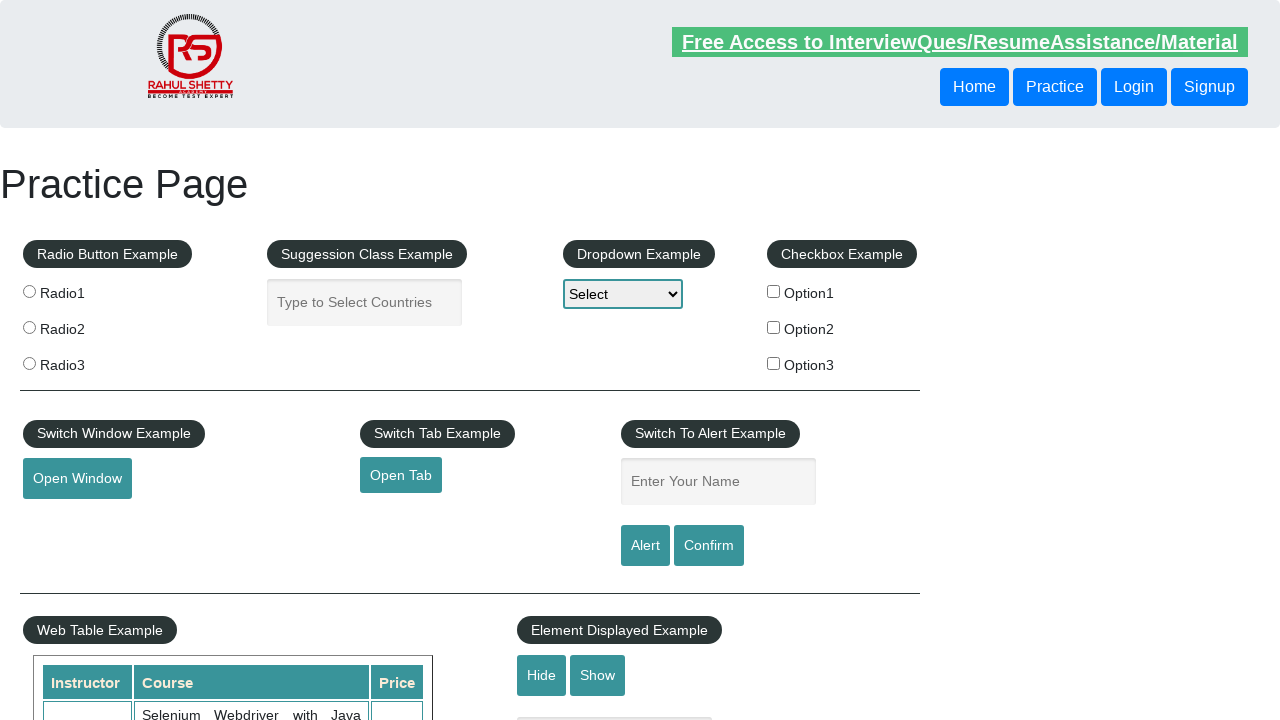

Clicked confirm button to trigger JavaScript confirm dialog at (709, 546) on #confirmbtn
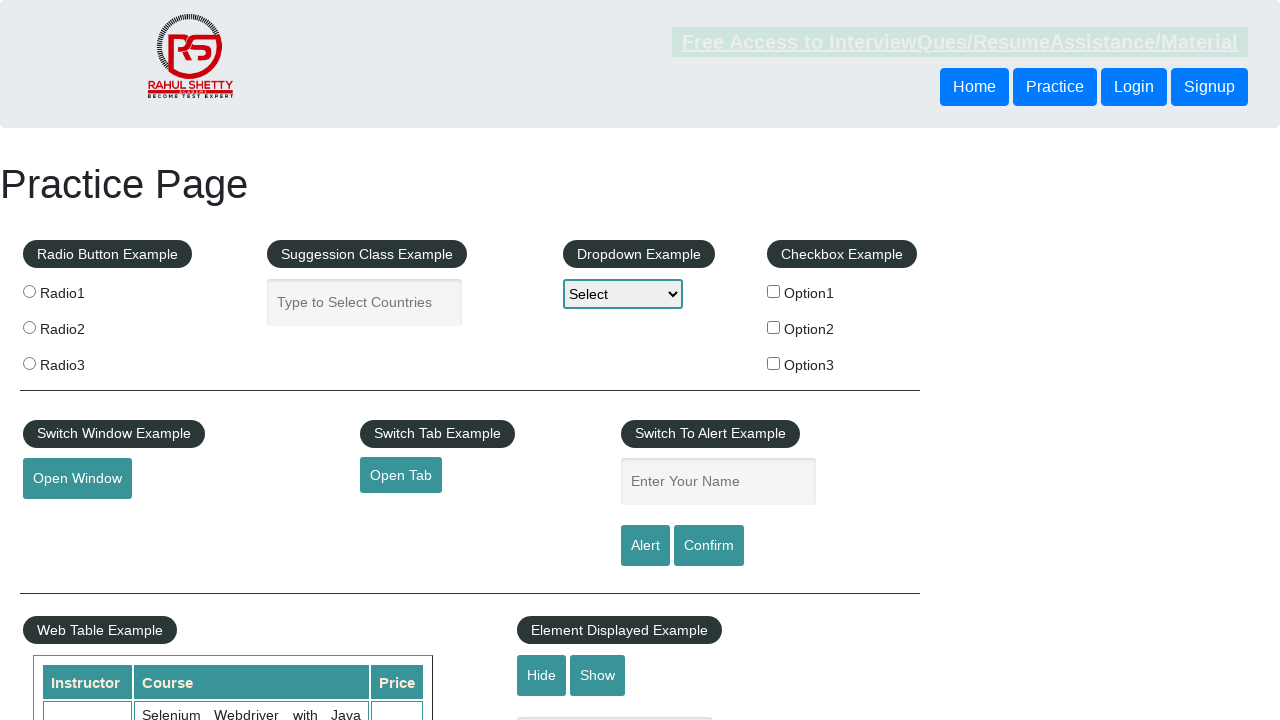

Set up dialog handler to accept confirm dialogs
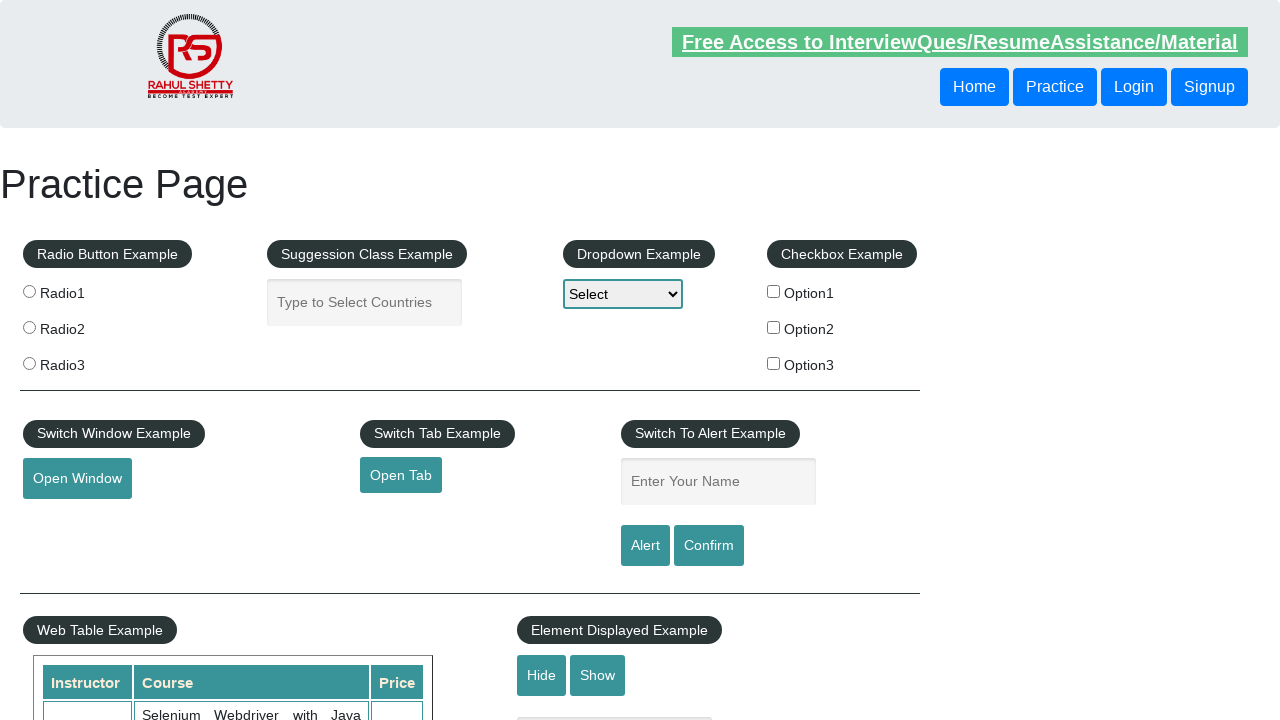

Clicked confirm button again to trigger and handle the dialog at (709, 546) on #confirmbtn
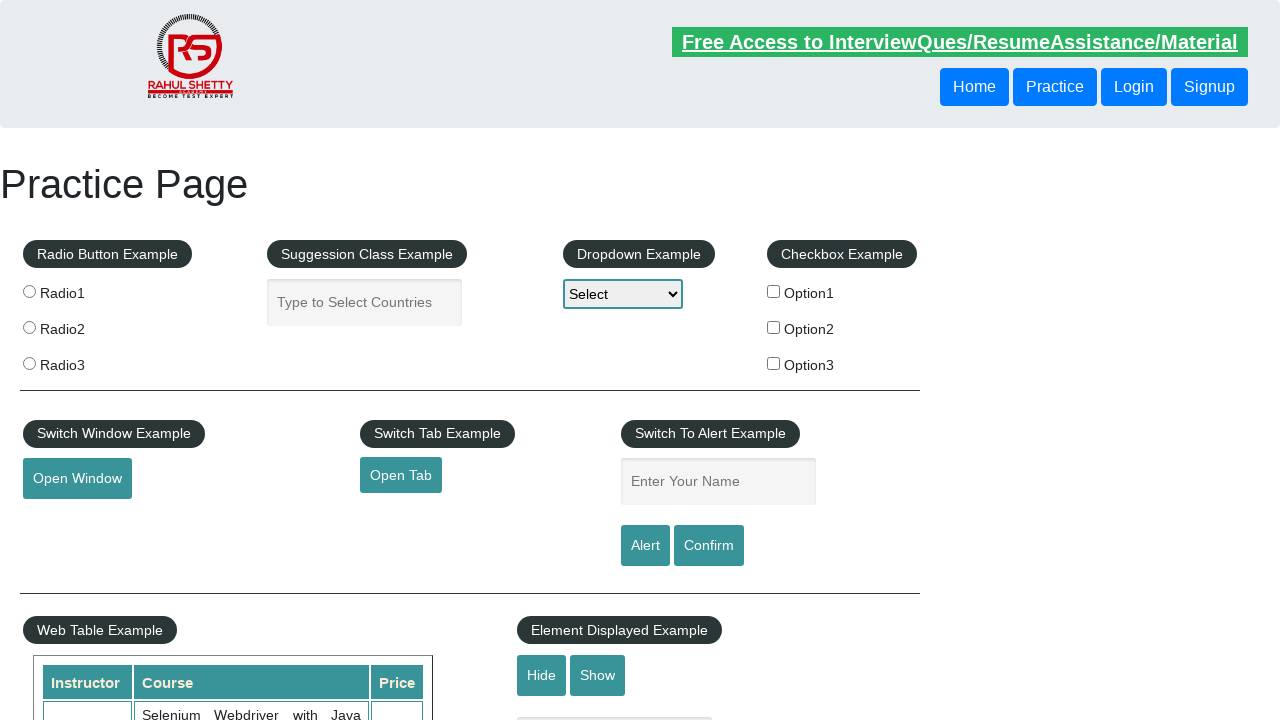

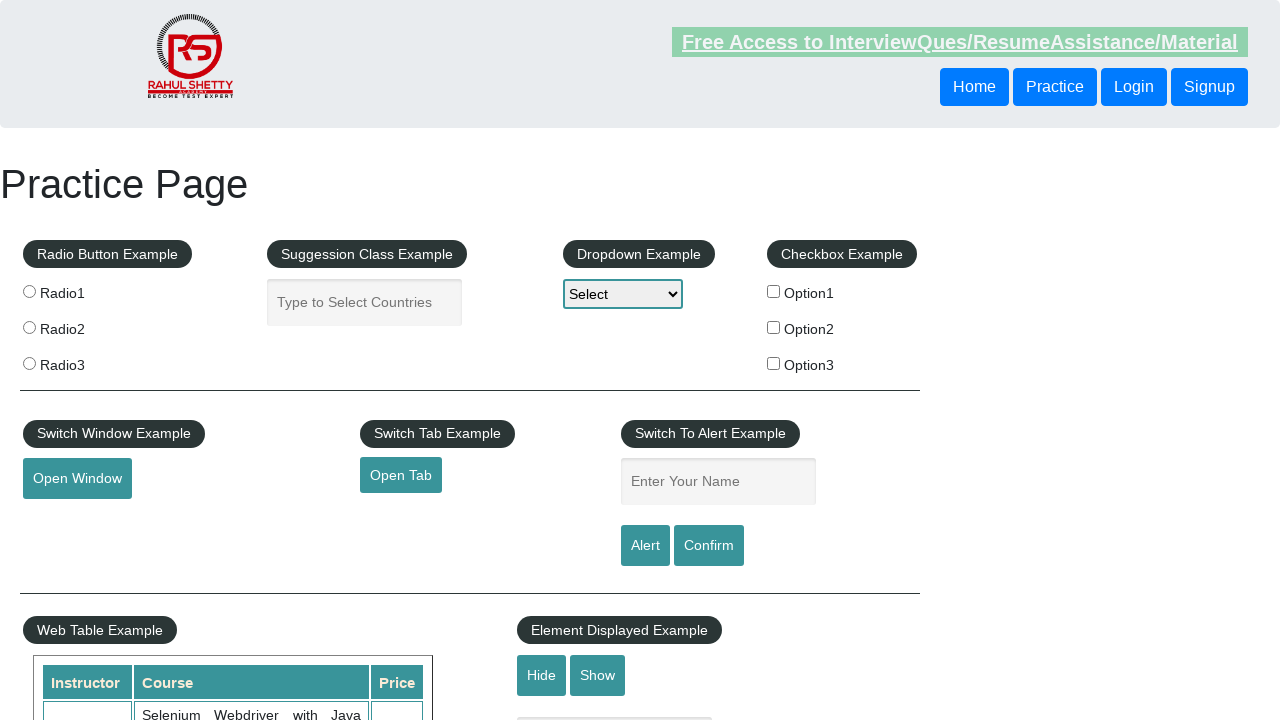